Navigates to Swarthmore College's course catalog, clicks on the first department link, and waits for course listings to load

Starting URL: https://catalog.swarthmore.edu/content.php?catoid=7&navoid=194

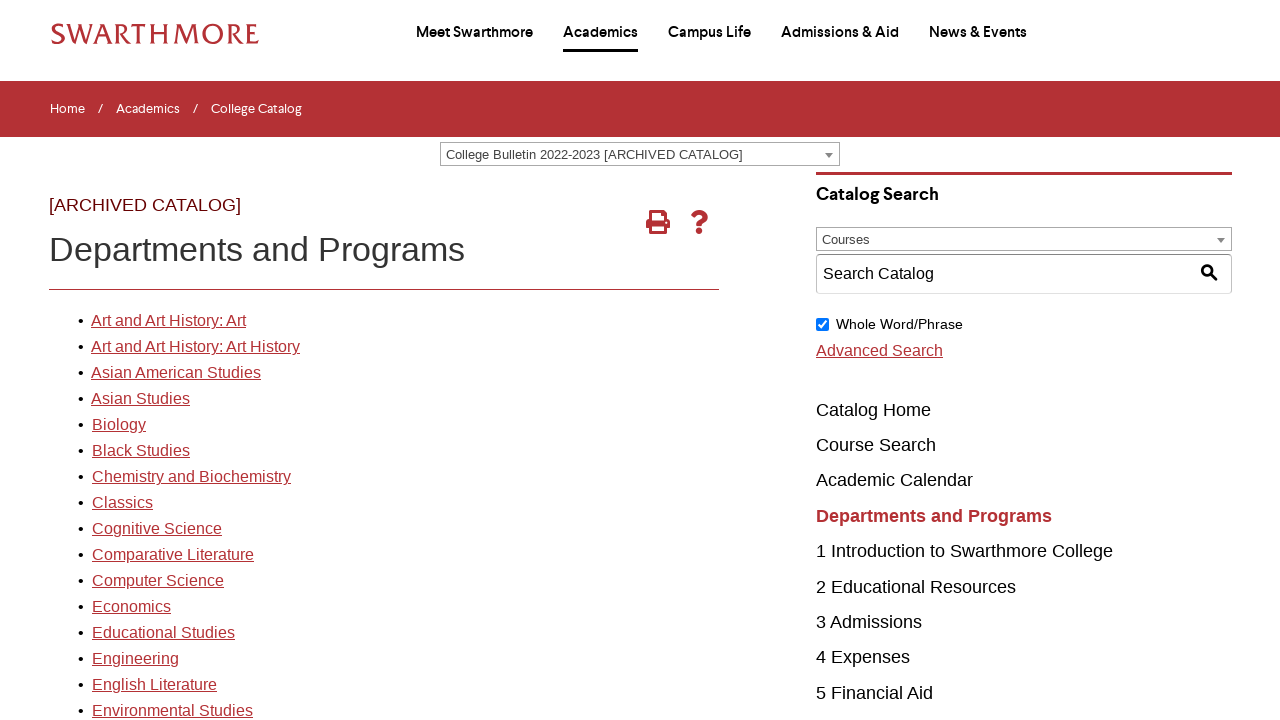

Navigated to Swarthmore College course catalog
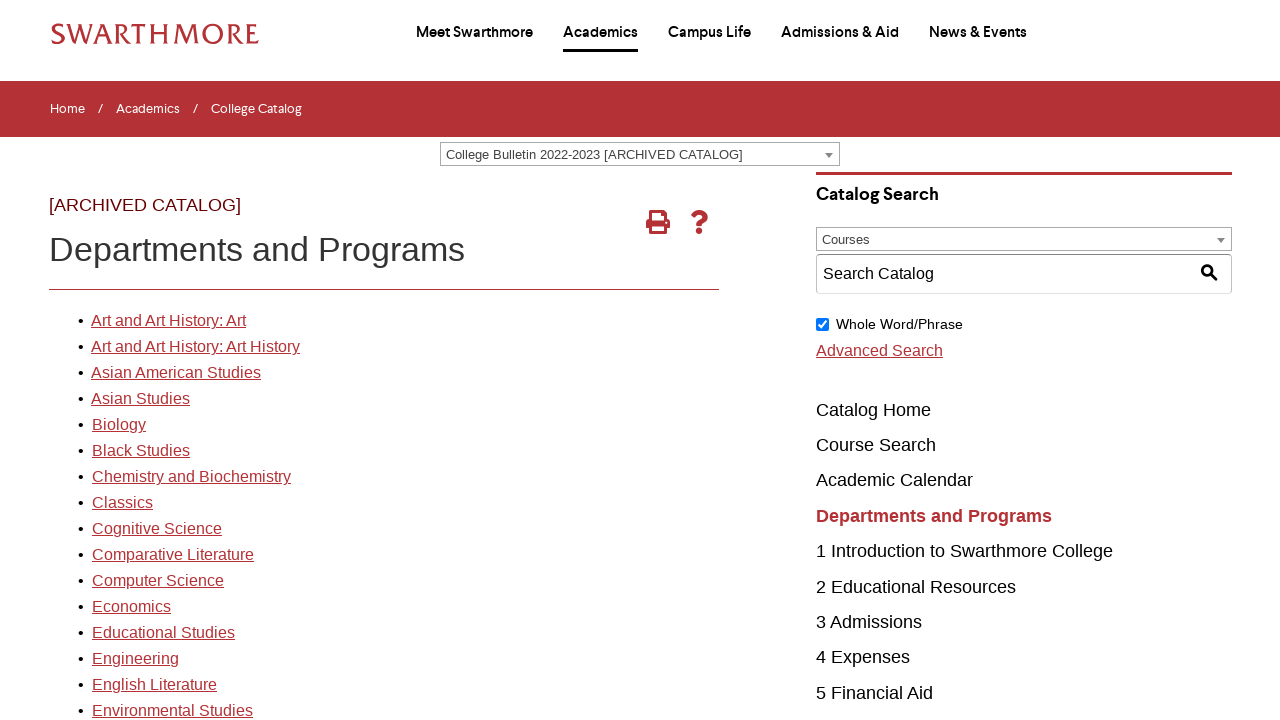

Clicked on the first department link in the catalog at (168, 321) on xpath=//*[@id="gateway-page"]/body/table/tbody/tr[3]/td[1]/table/tbody/tr[2]/td[
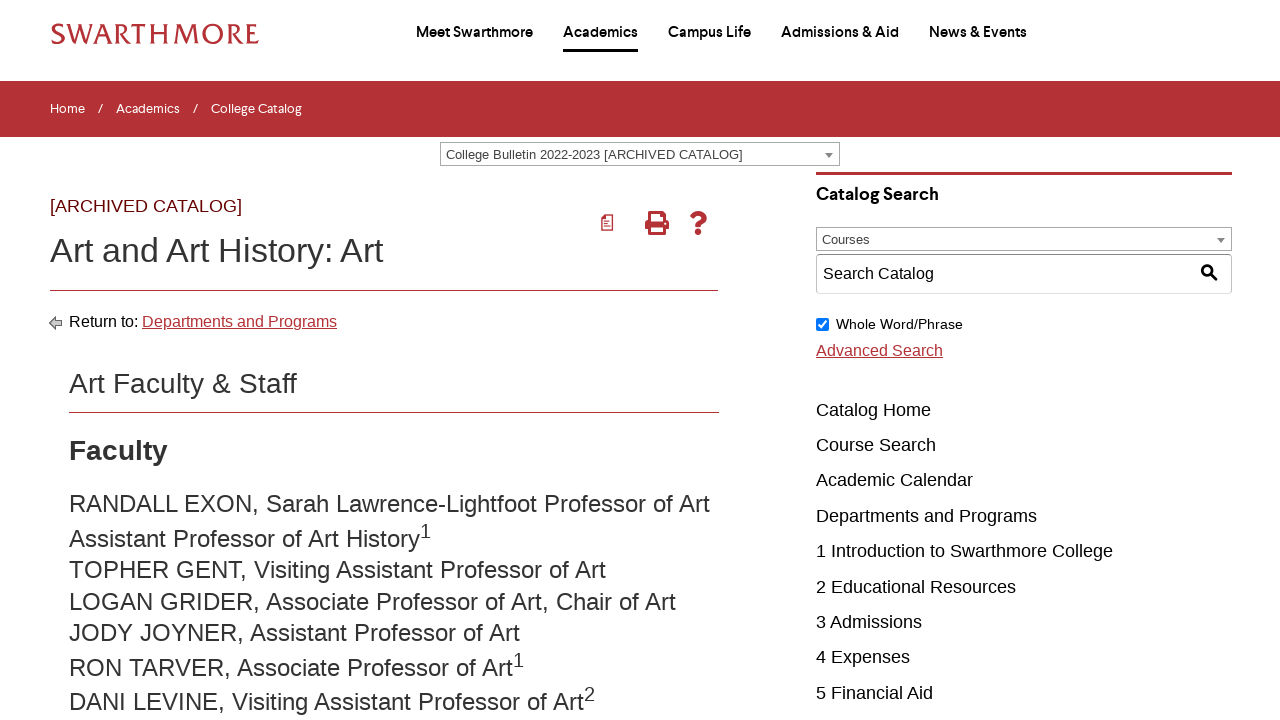

Course listings loaded on the department page
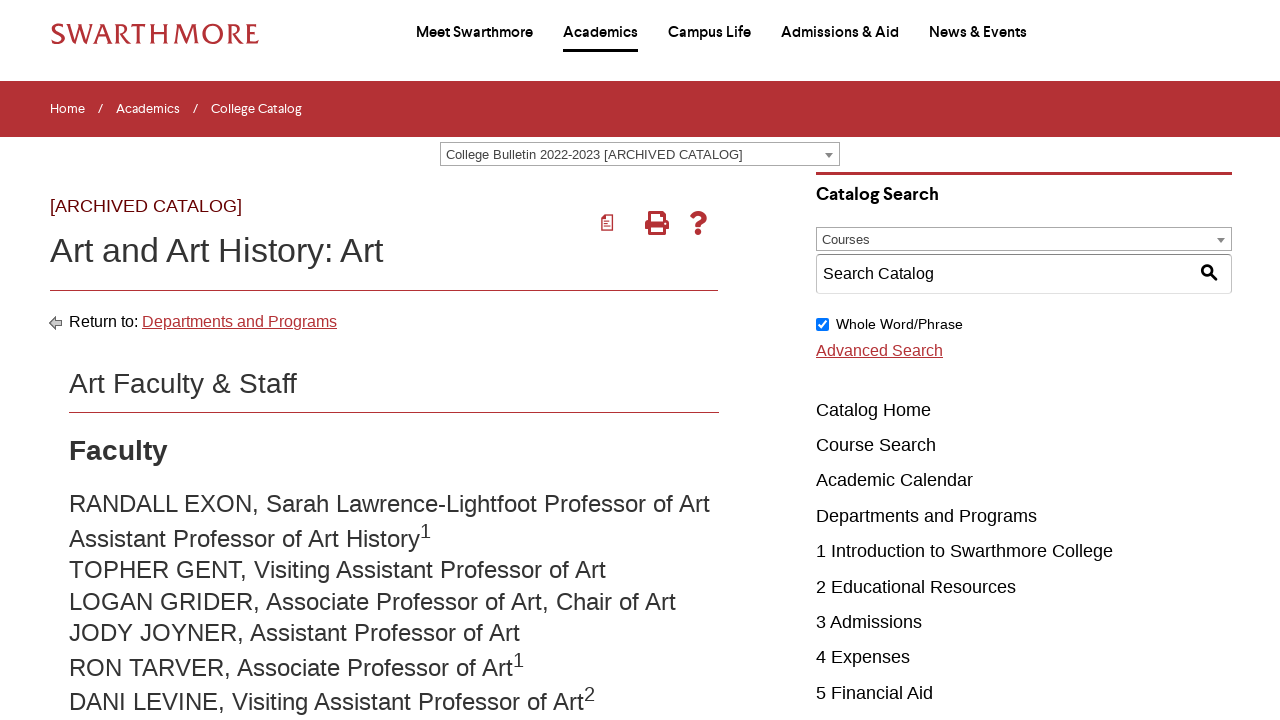

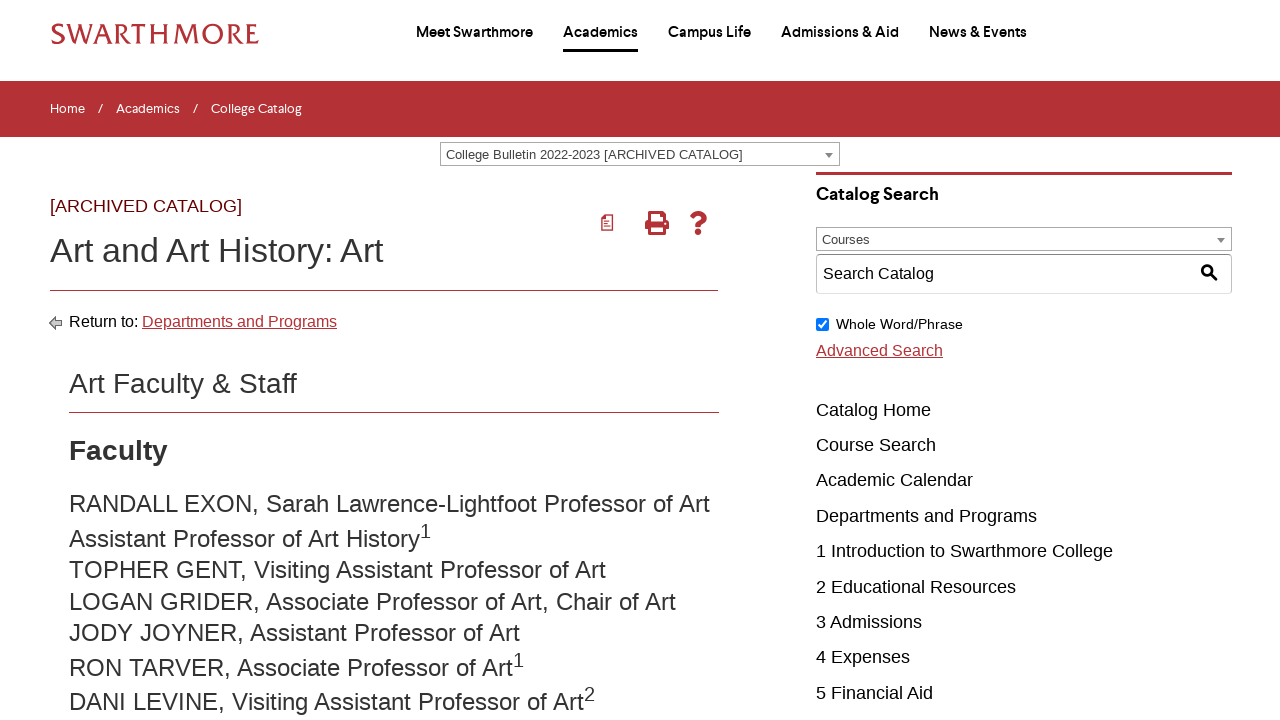